Tests behavior when opening a new window, closing it, and verifying that the original window remains accessible and functional.

Starting URL: https://the-internet.herokuapp.com/windows

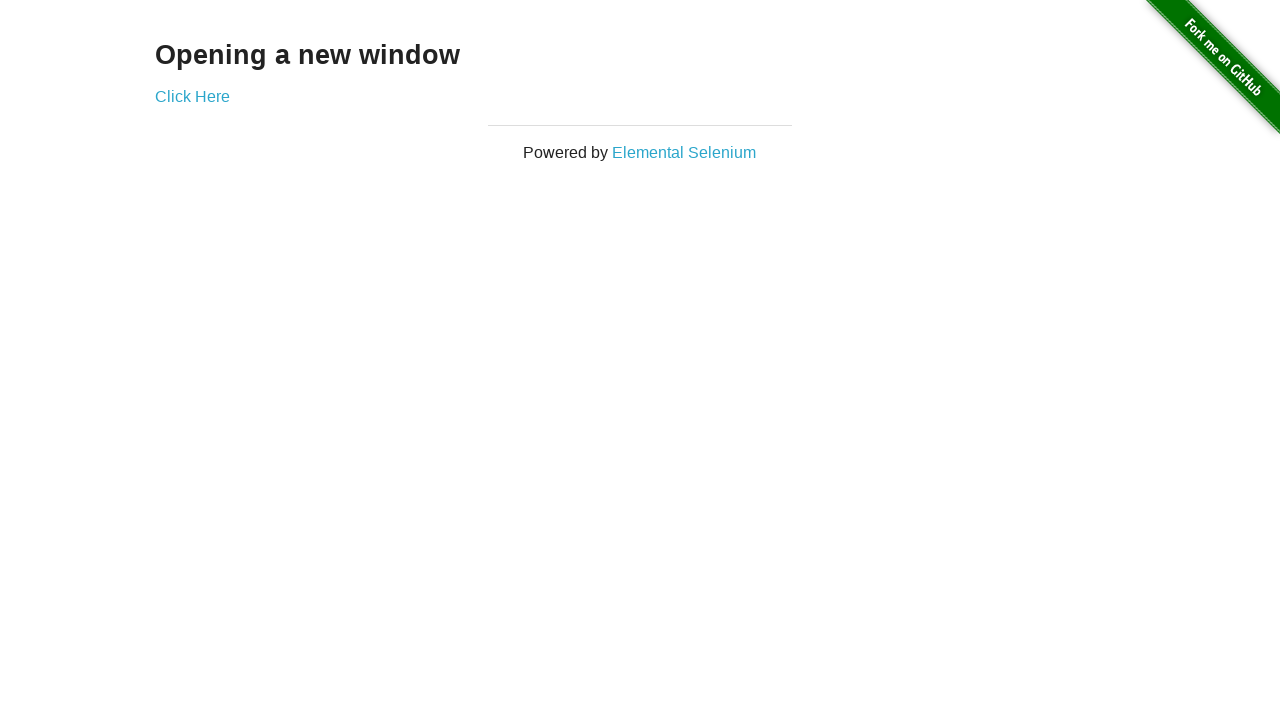

Clicked 'Click Here' link to open a new window at (192, 96) on text=Click Here
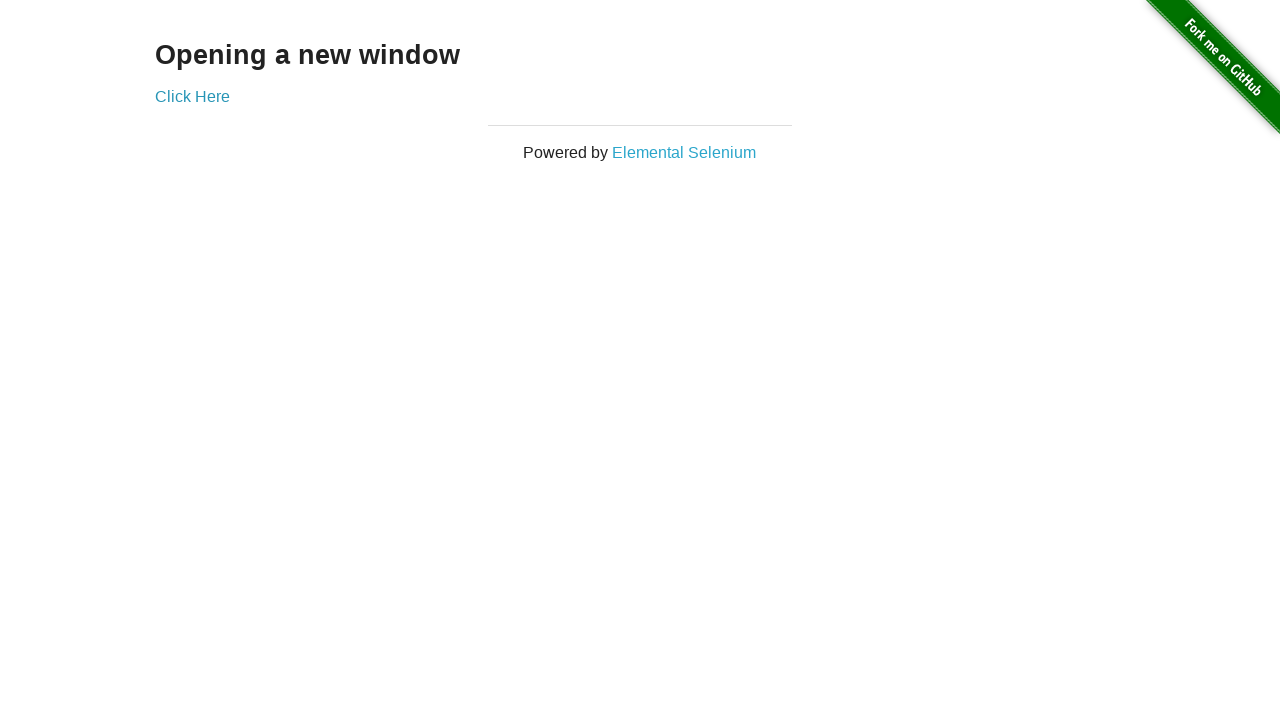

Captured new window page object
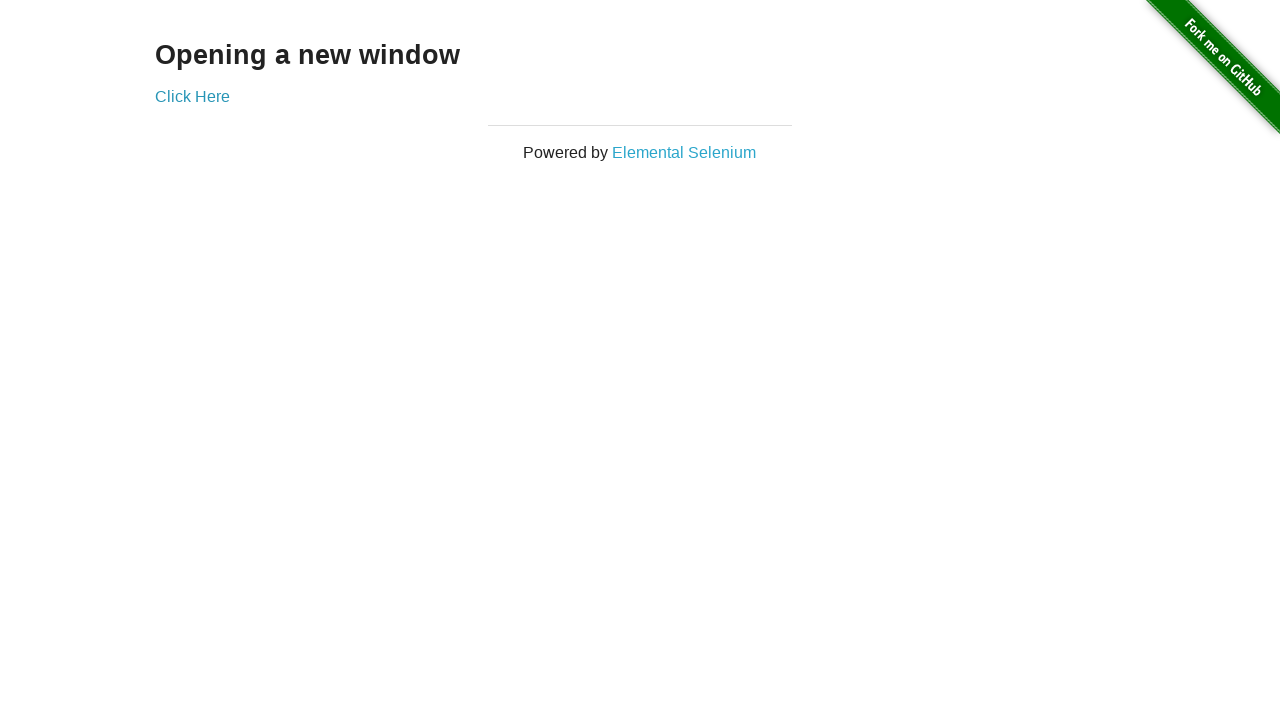

New window page loaded successfully
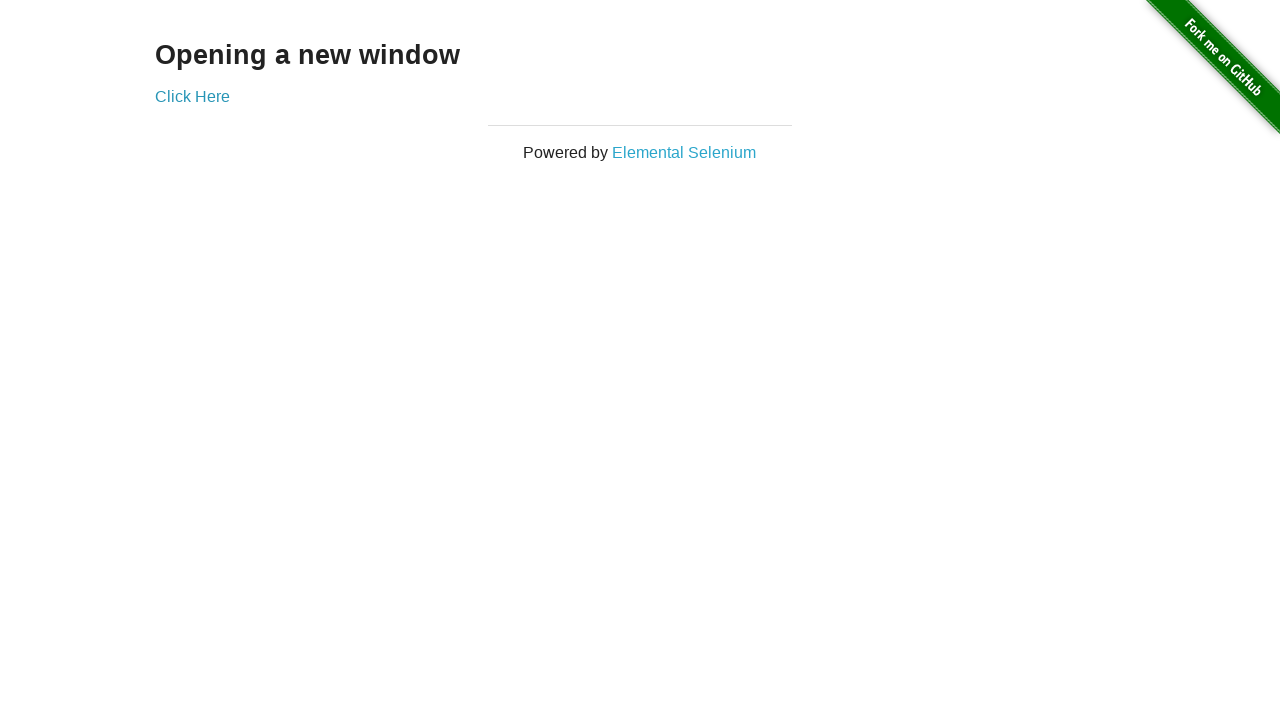

Closed the new window
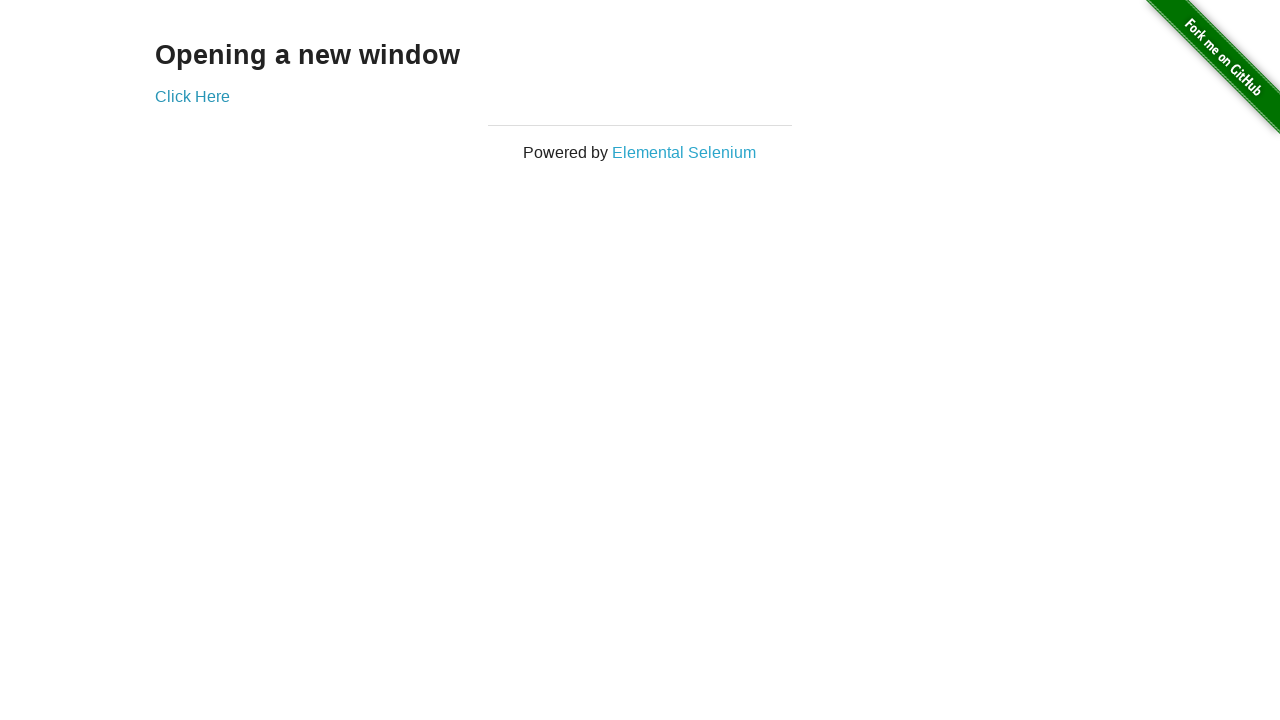

Original window page load state verified
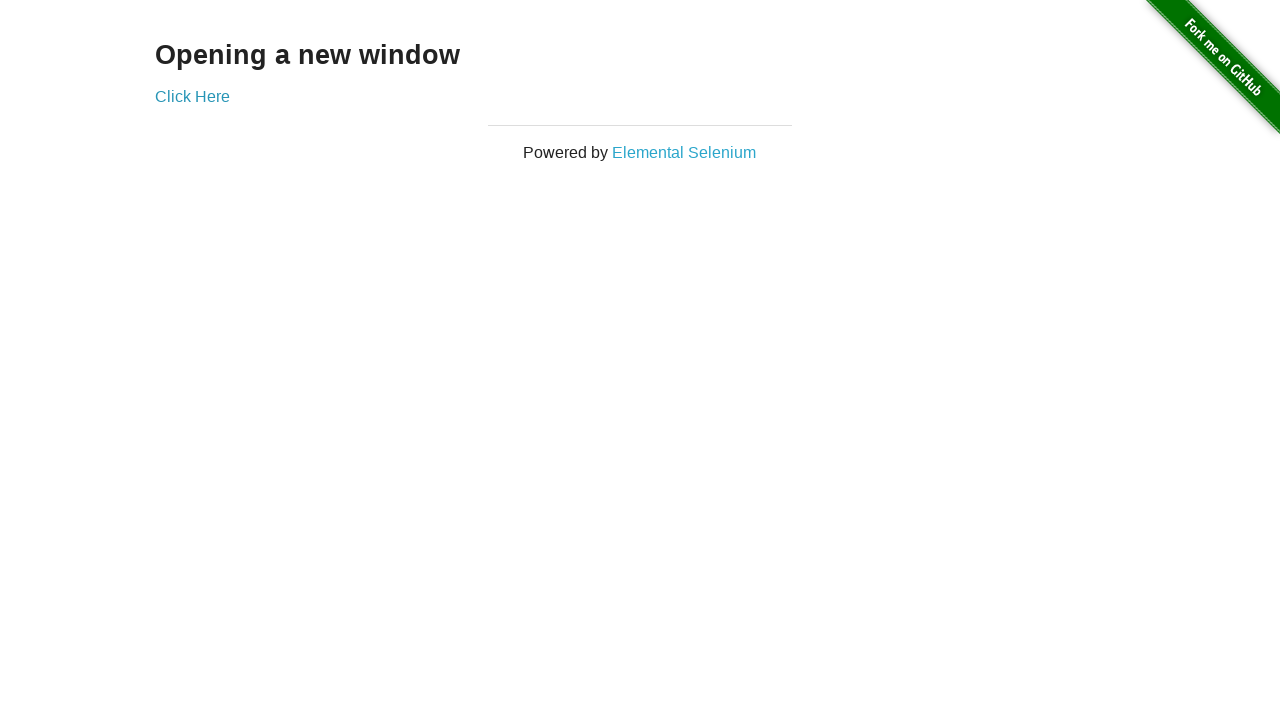

Assertion passed: original window contains expected content 'Opening a new window'
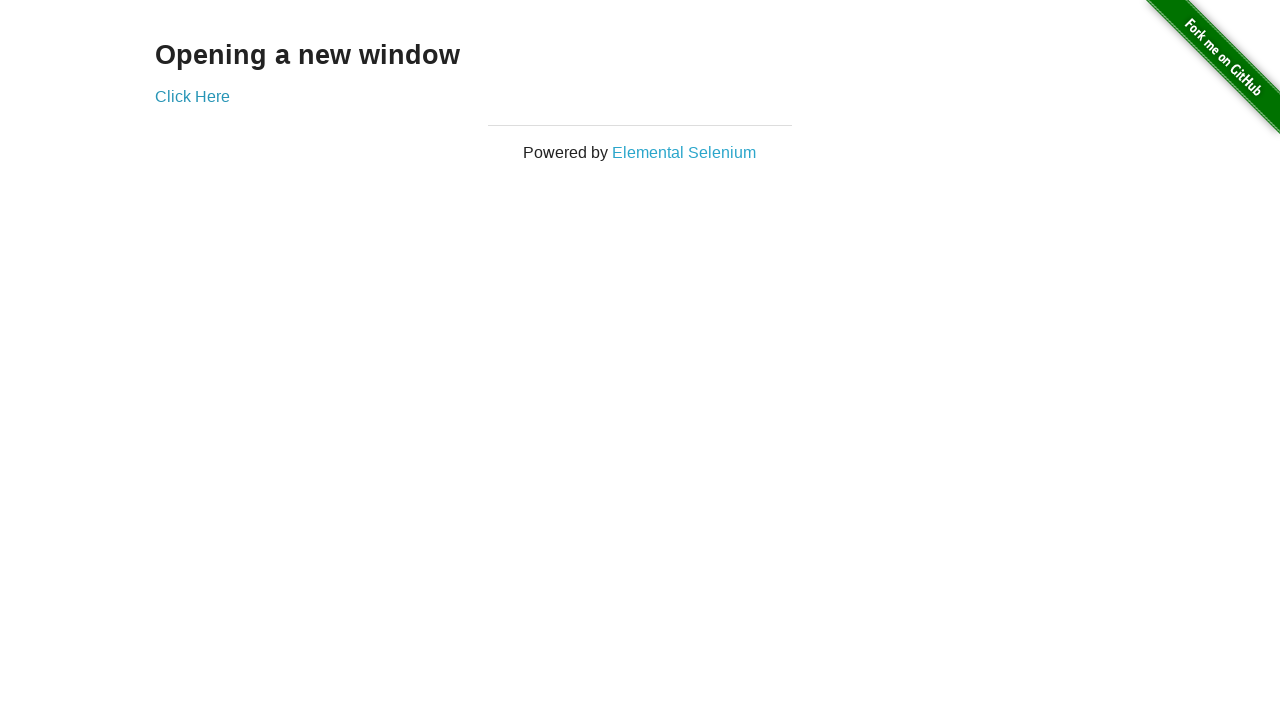

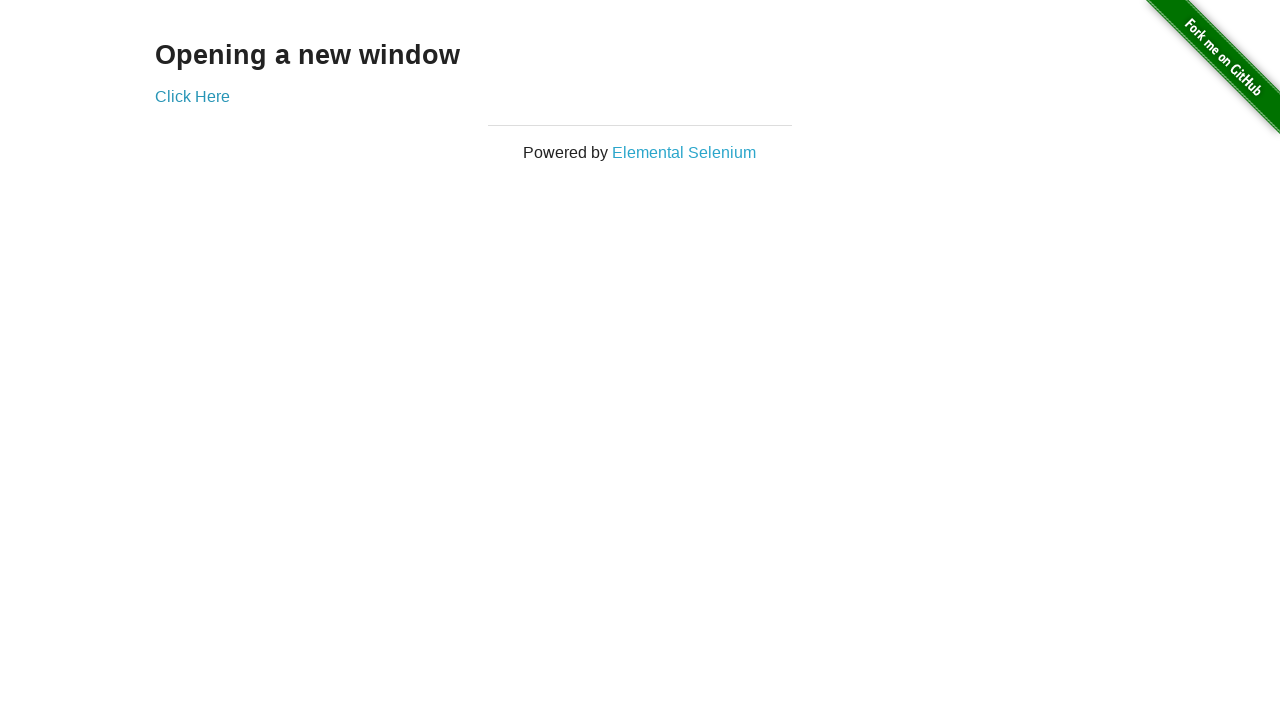